Tests that an appropriate error message is displayed when a valid username but invalid password is entered

Starting URL: http://the-internet.herokuapp.com/login

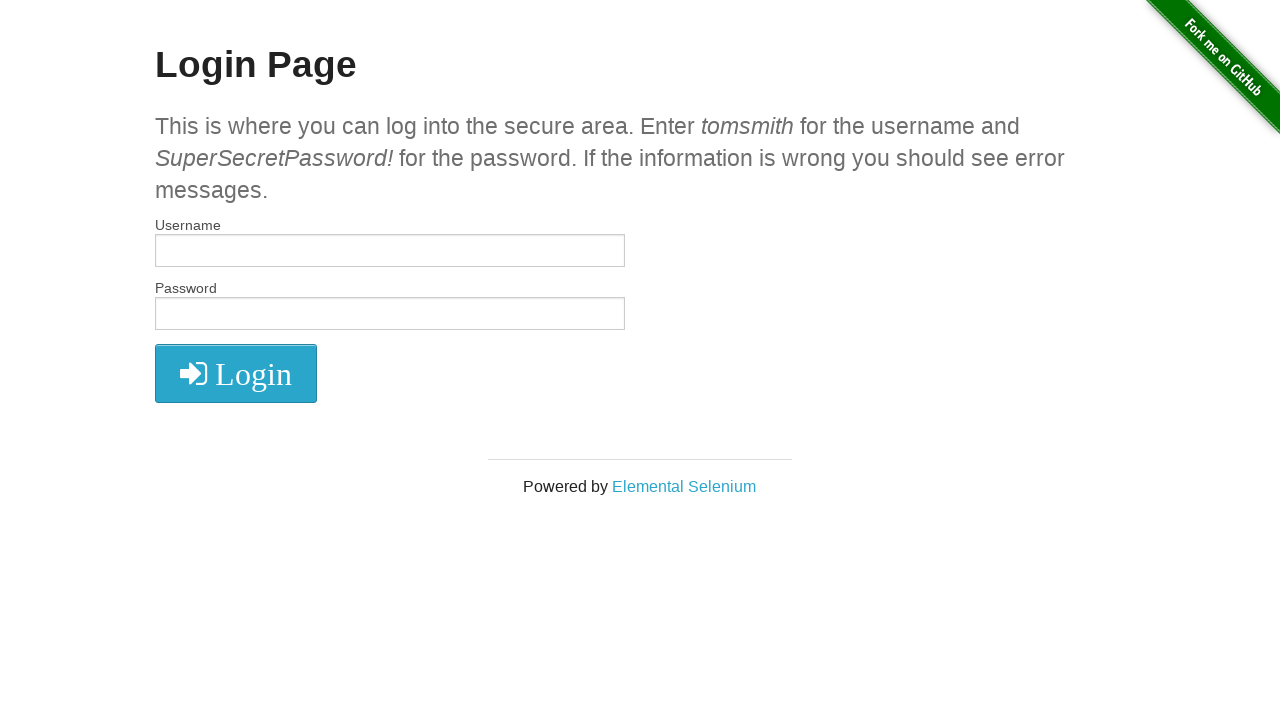

Filled username field with 'tomsmith' on input[name='username']
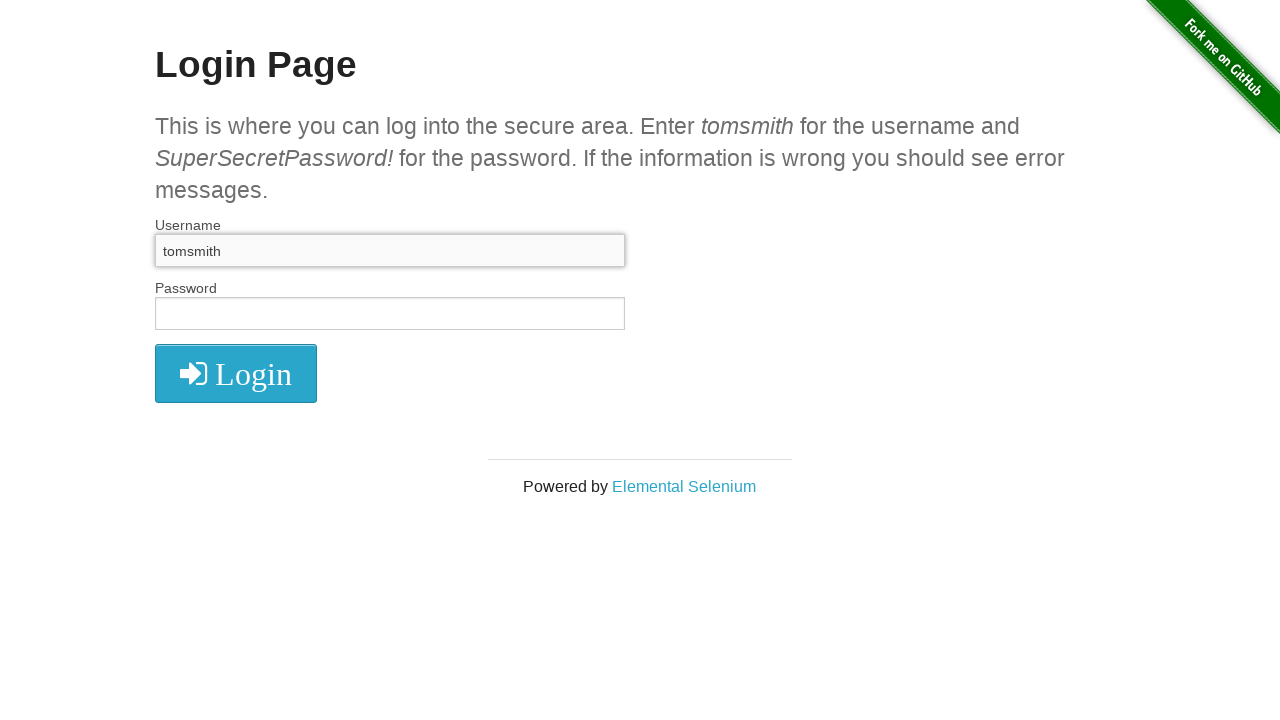

Filled password field with 'abcd' on input[name='password']
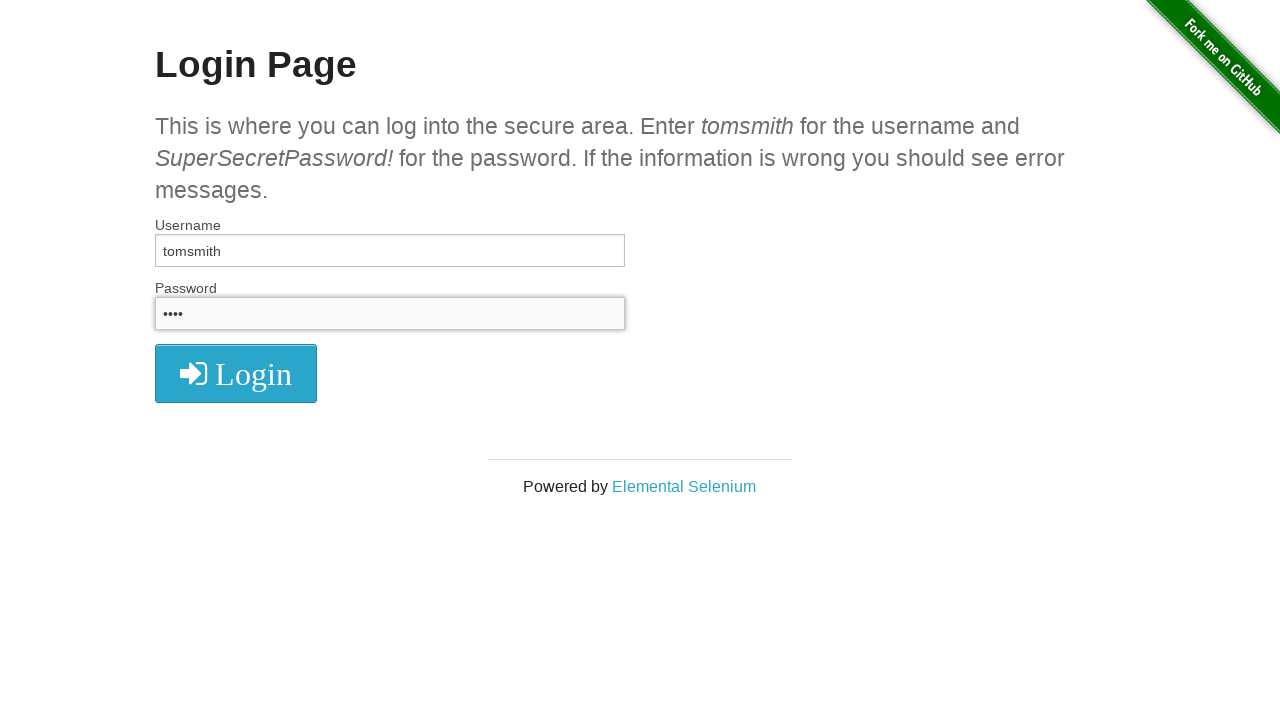

Clicked login button at (236, 373) on button.radius
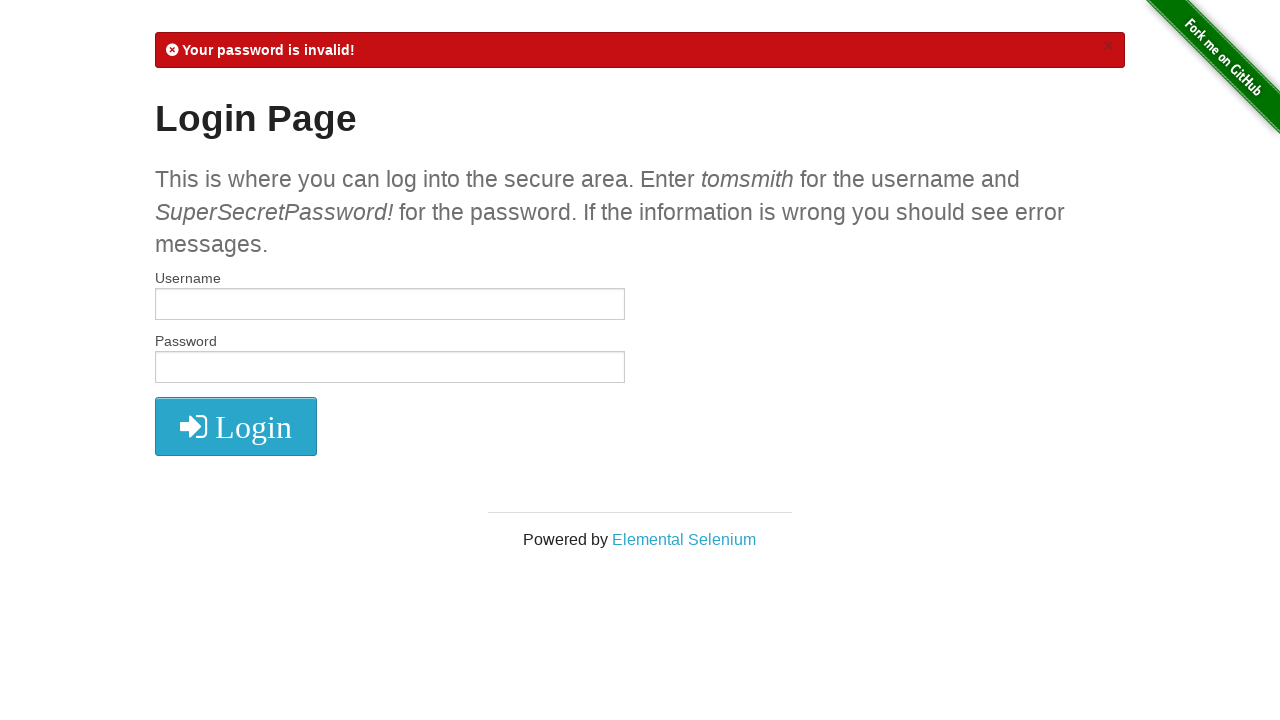

Waited for error message to appear
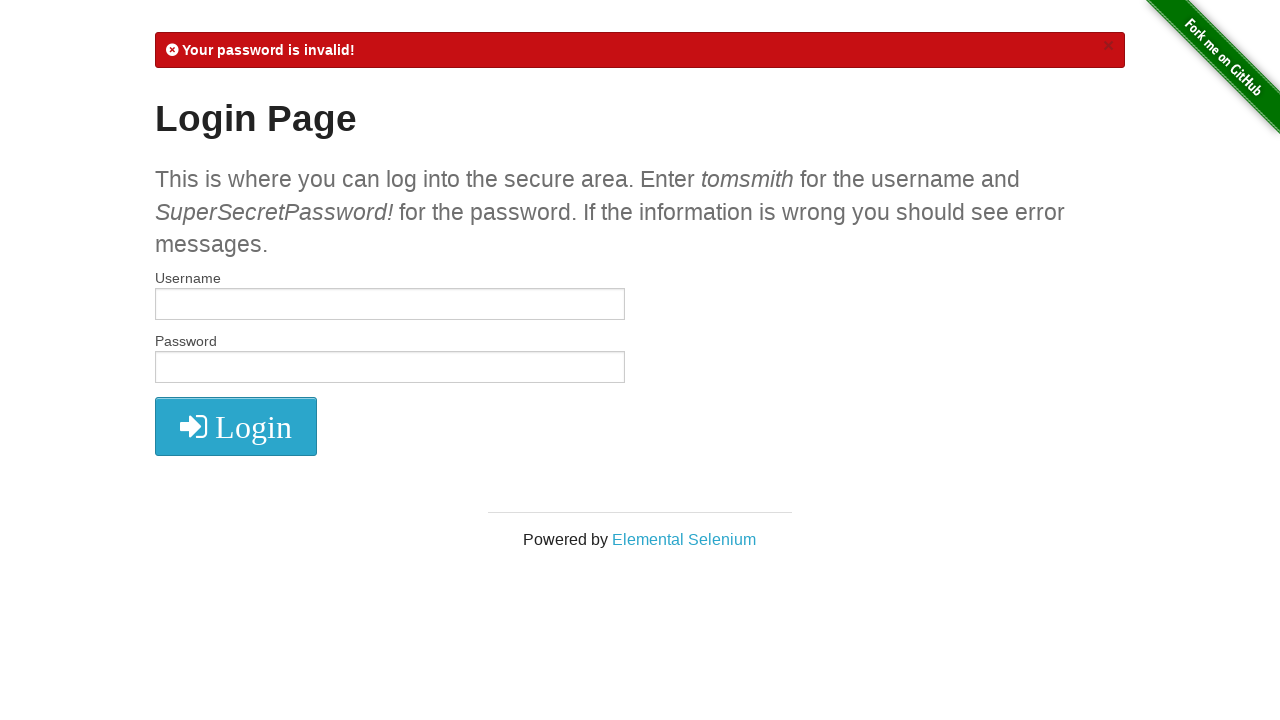

Verified error message 'Your password is invalid!' is visible
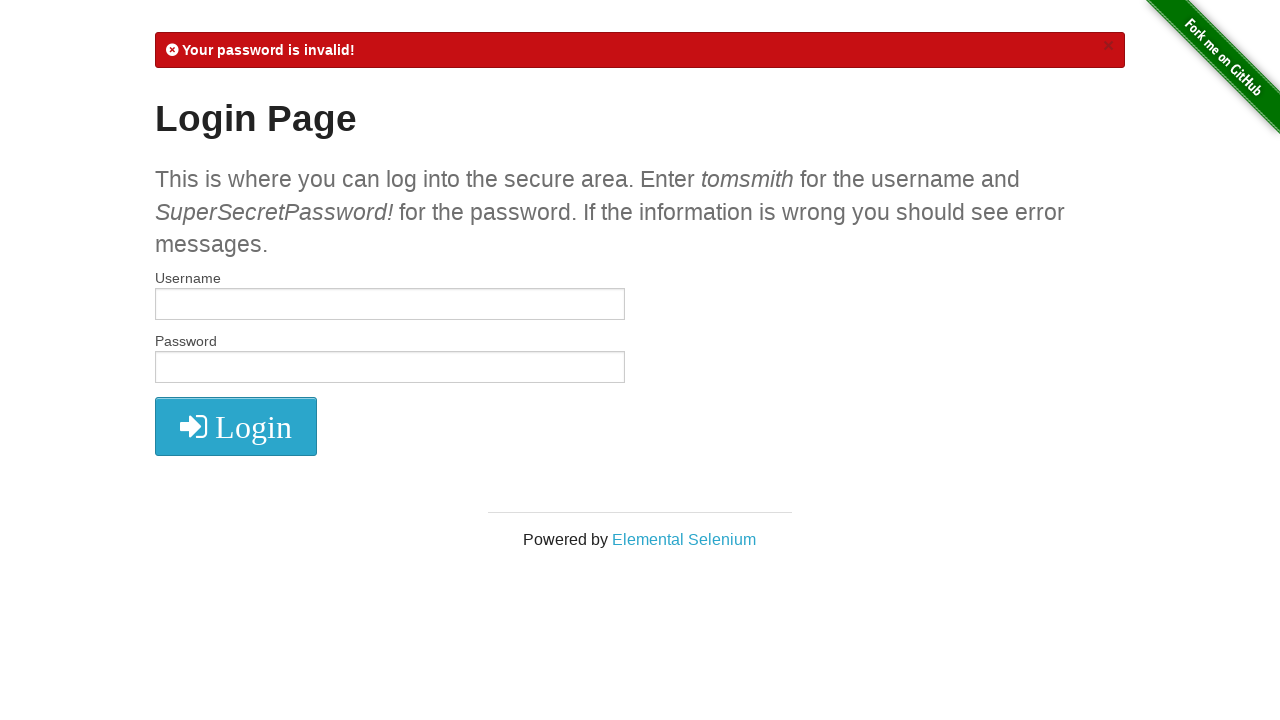

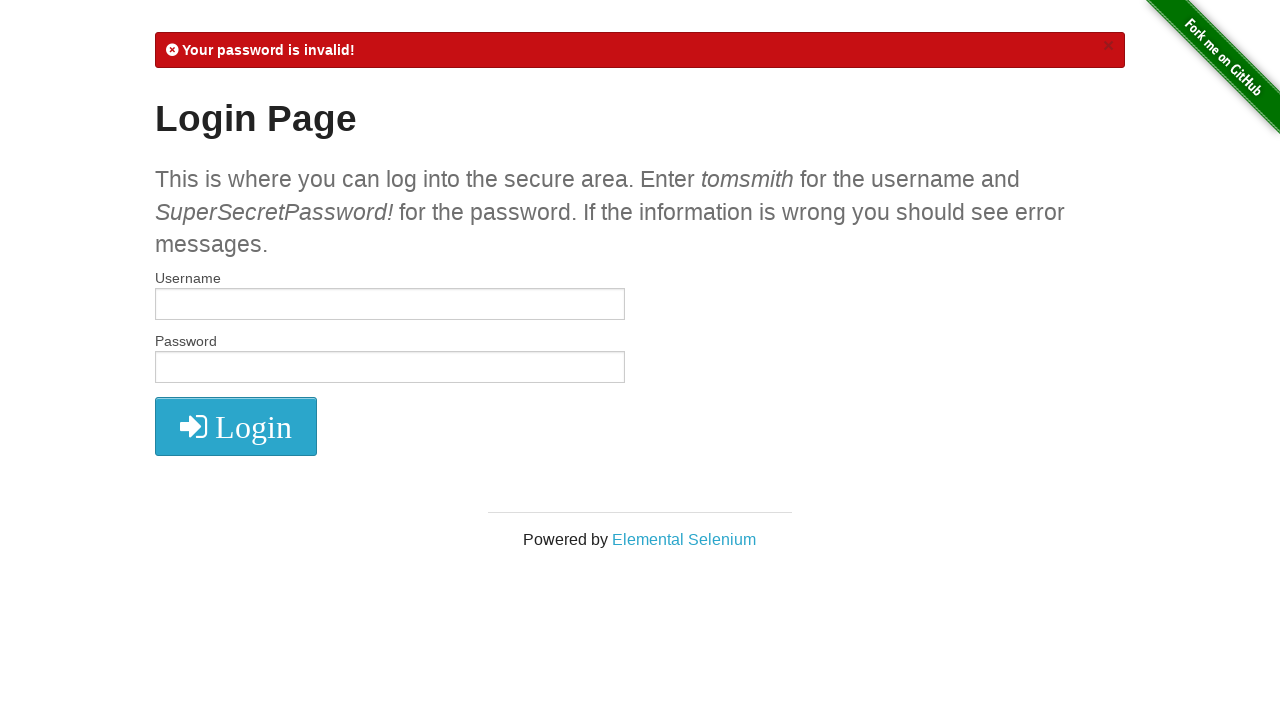